Tests radio button interaction on W3Schools try-it editor by switching to iframe and checking/selecting HTML radio button based on its current state

Starting URL: https://www.w3schools.com/tags/tryit.asp?filename=tryhtml5_input_type_radio

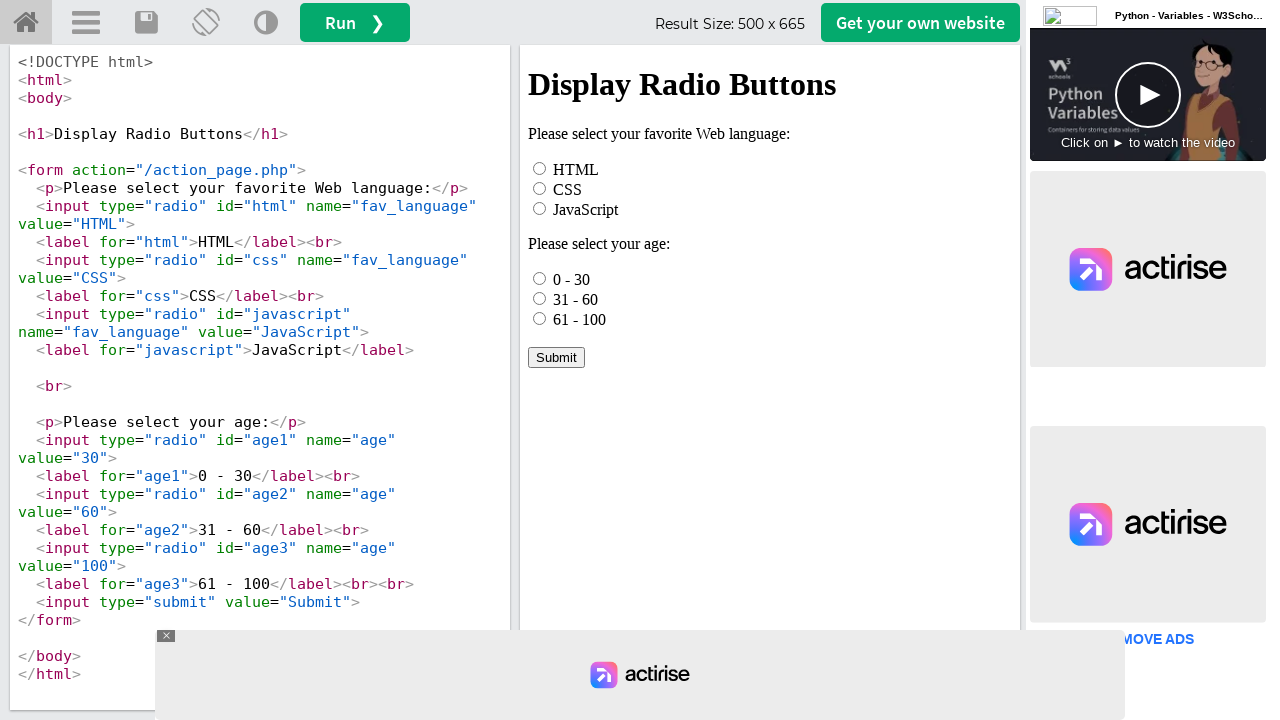

Located iframe containing radio button example
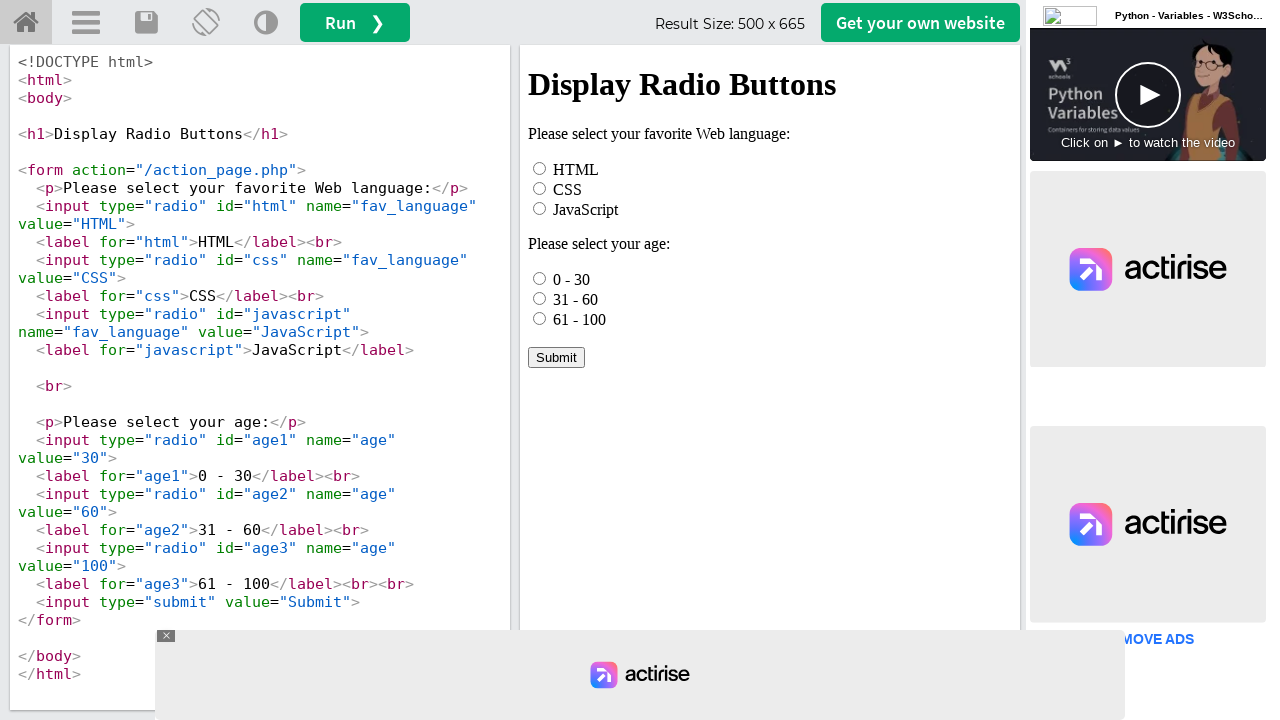

Located HTML radio button element with ID 'html'
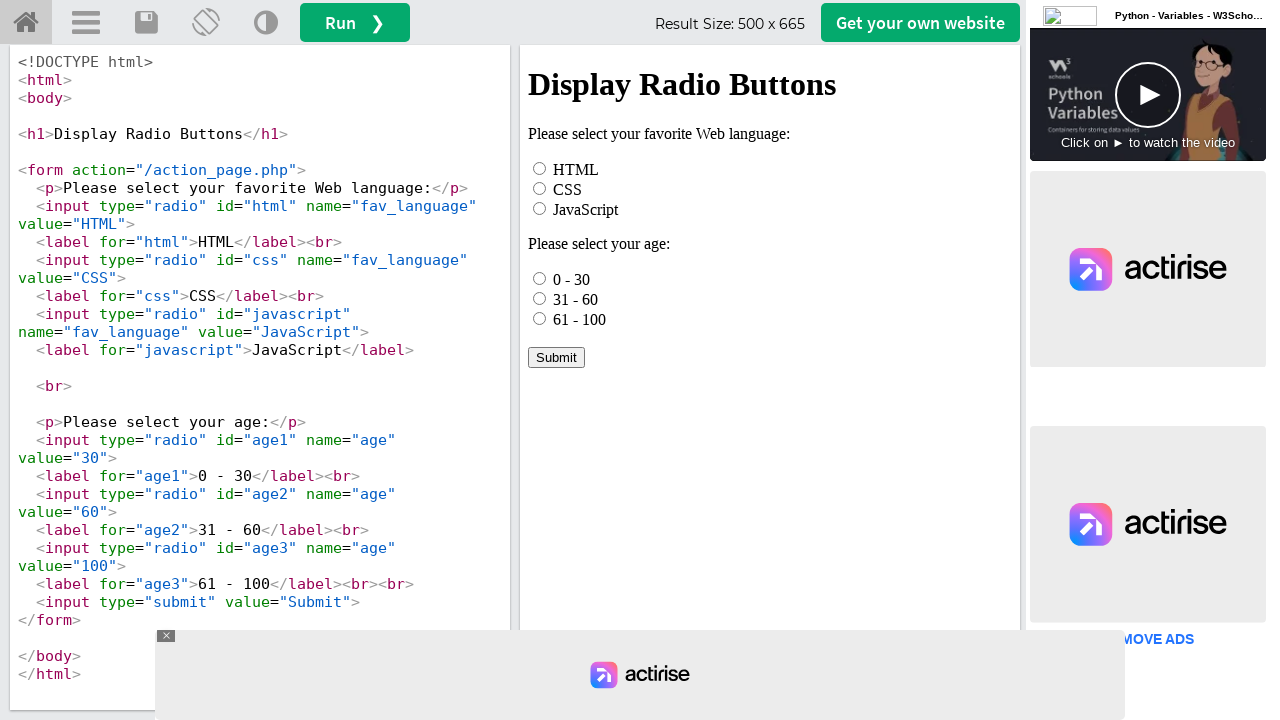

Radio button was unchecked, clicked to select it at (540, 168) on #iframeResult >> internal:control=enter-frame >> #html
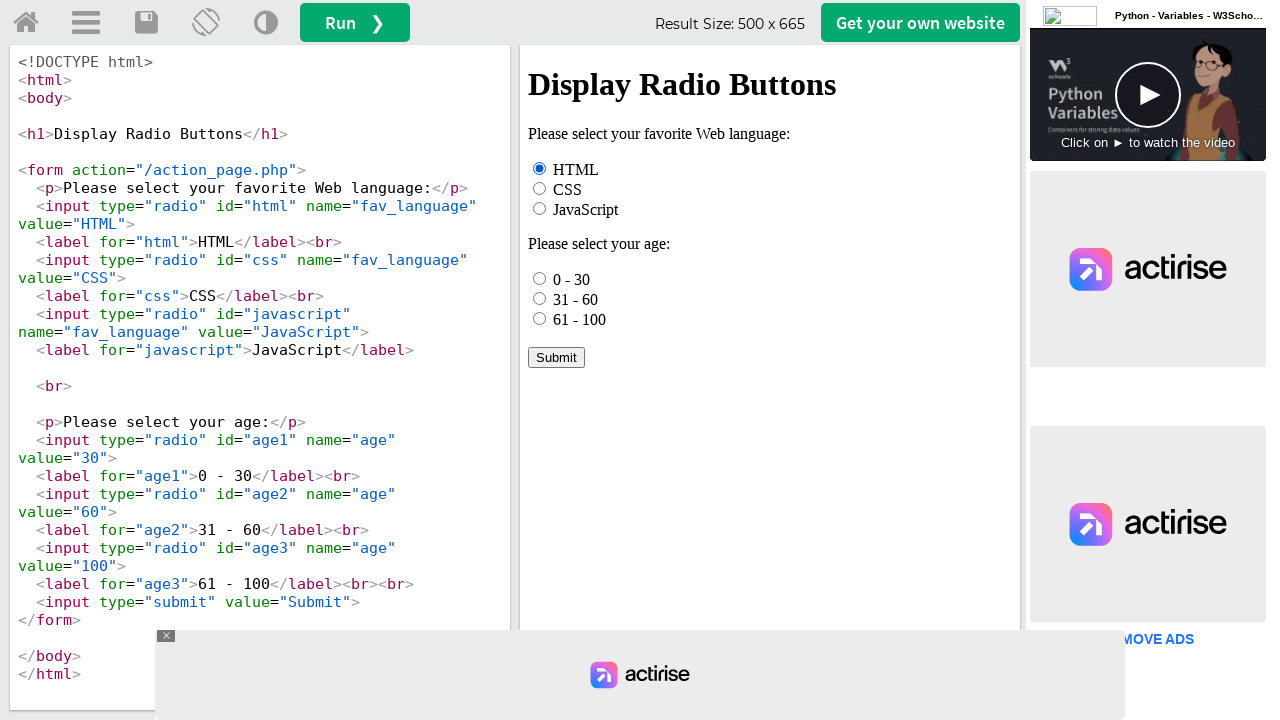

Waited 5 seconds
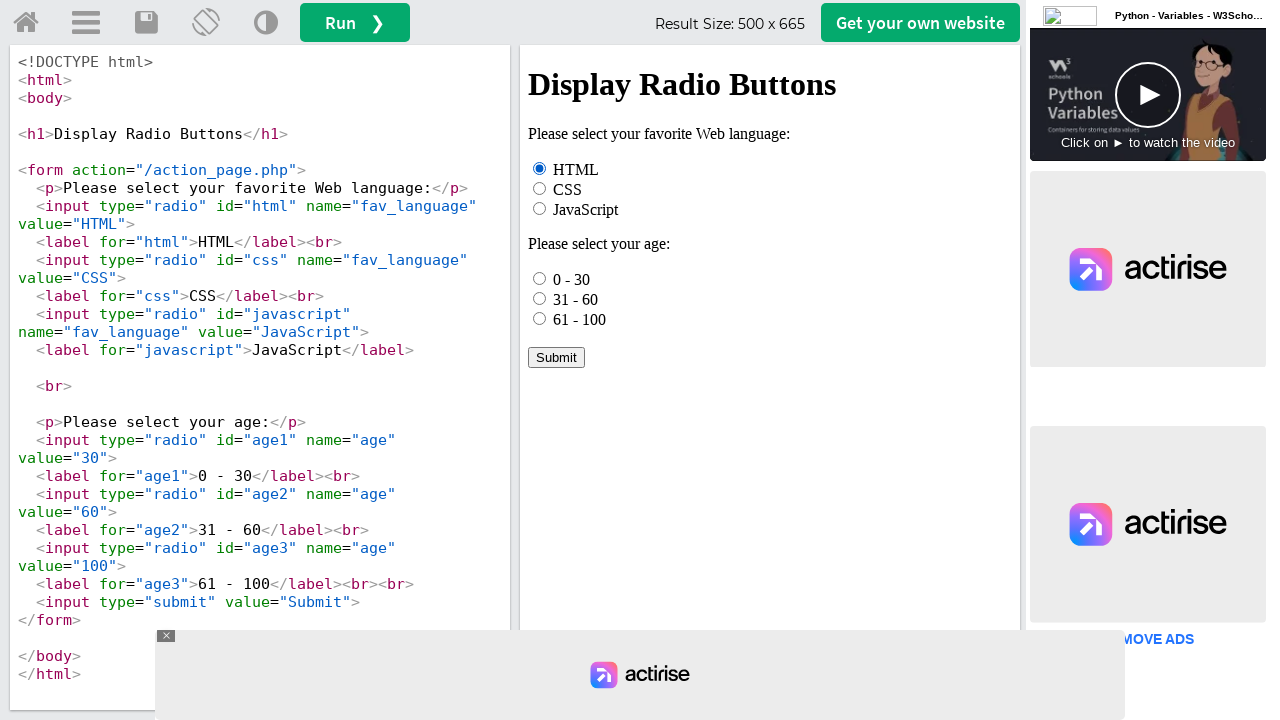

Radio button remains checked on final verification
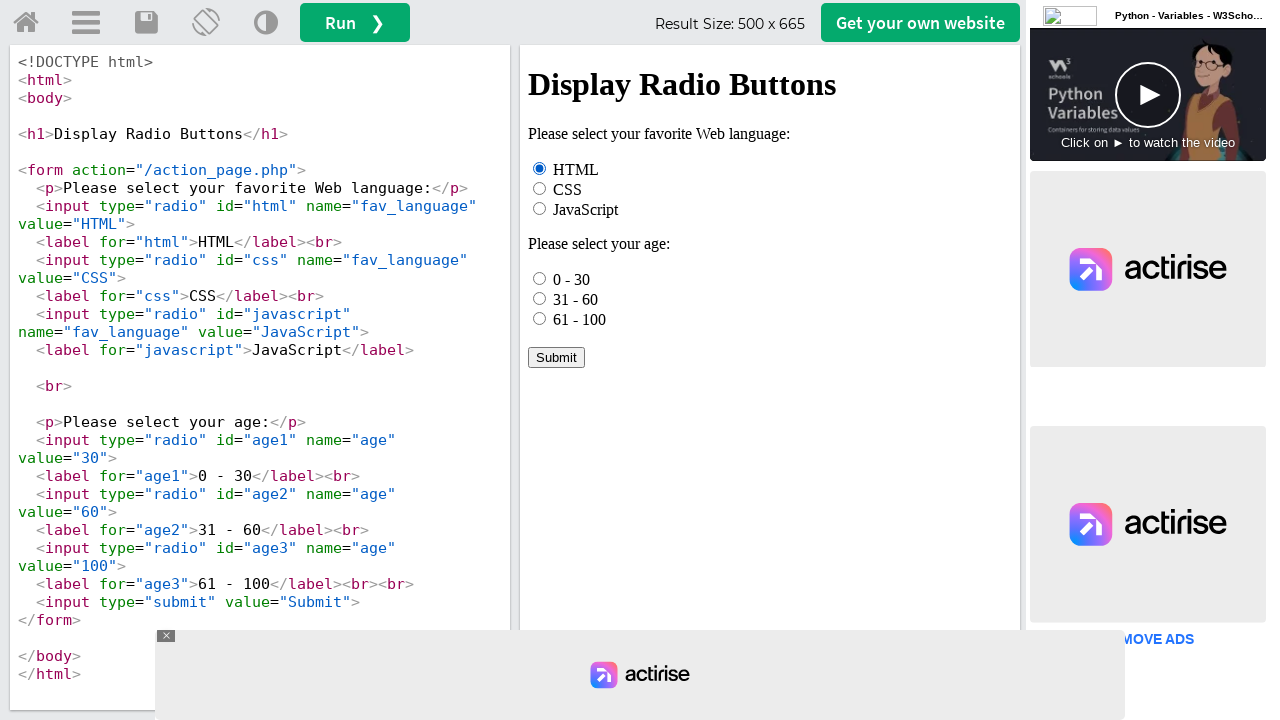

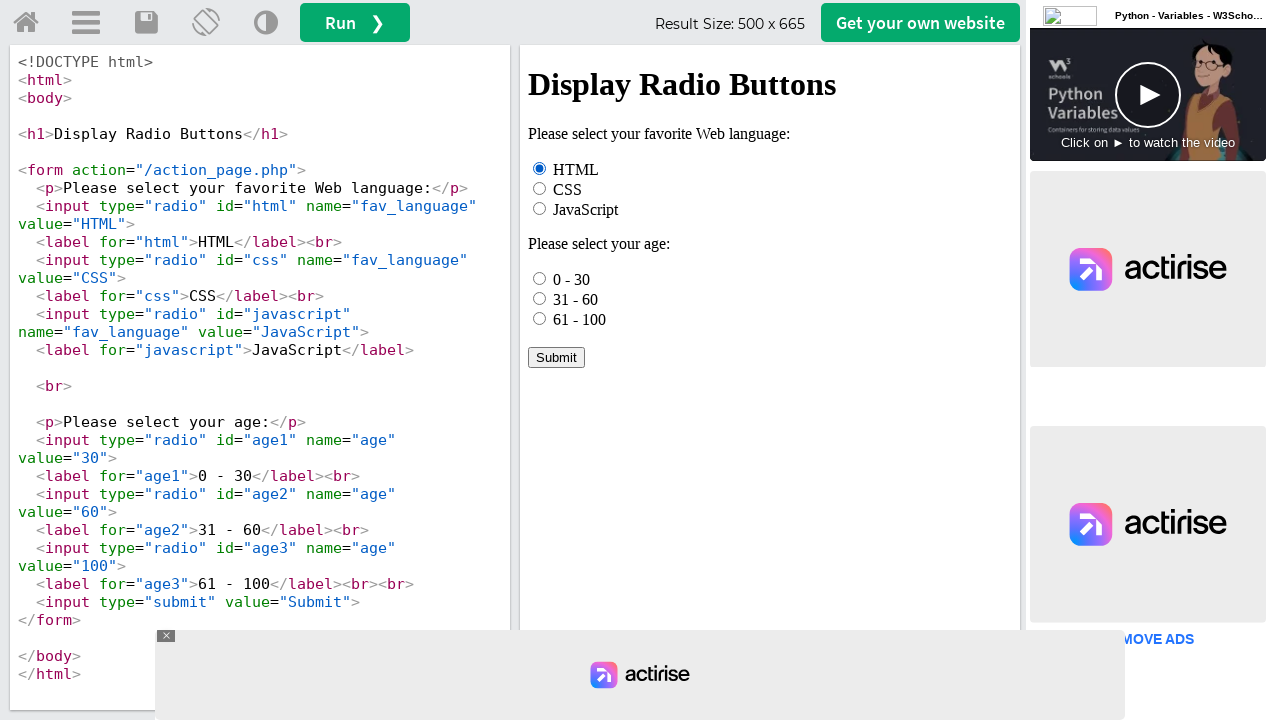